Tests form filling by clicking a specific link, then filling in a multi-field form with personal information (first name, last name, city, country) and submitting it

Starting URL: http://suninjuly.github.io/find_link_text

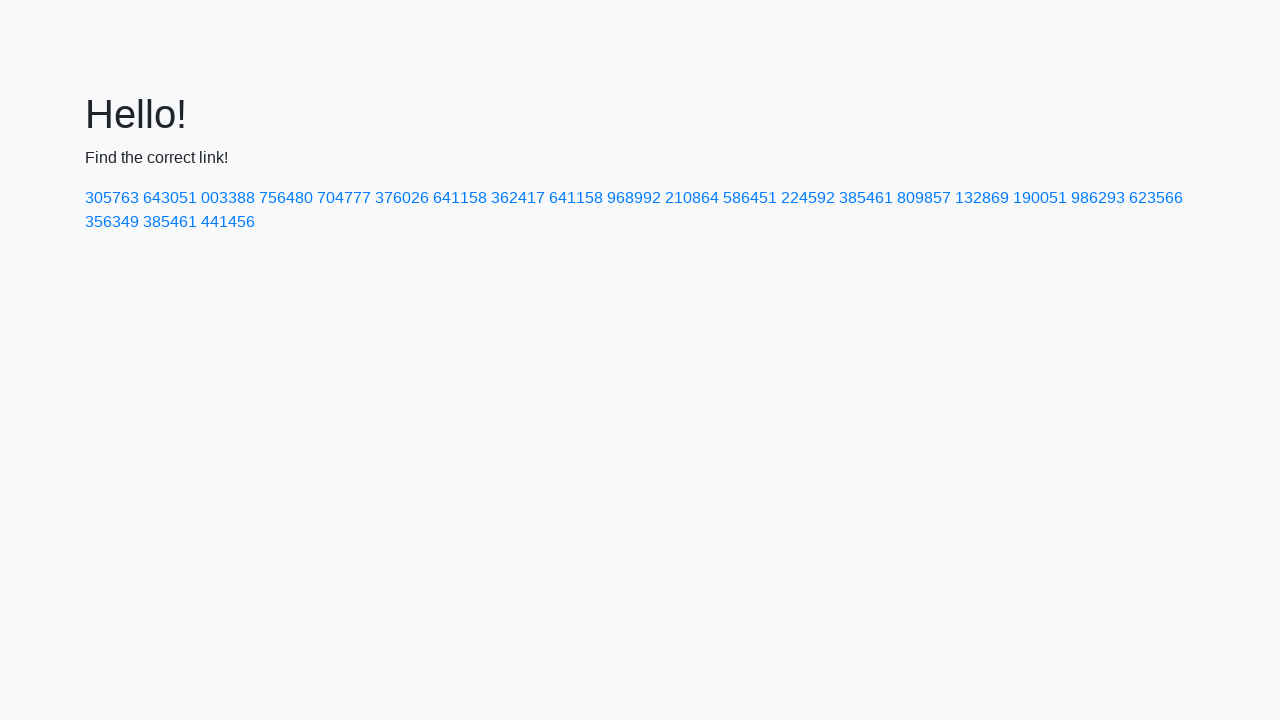

Clicked link with calculated text '224592' at (808, 198) on text=224592
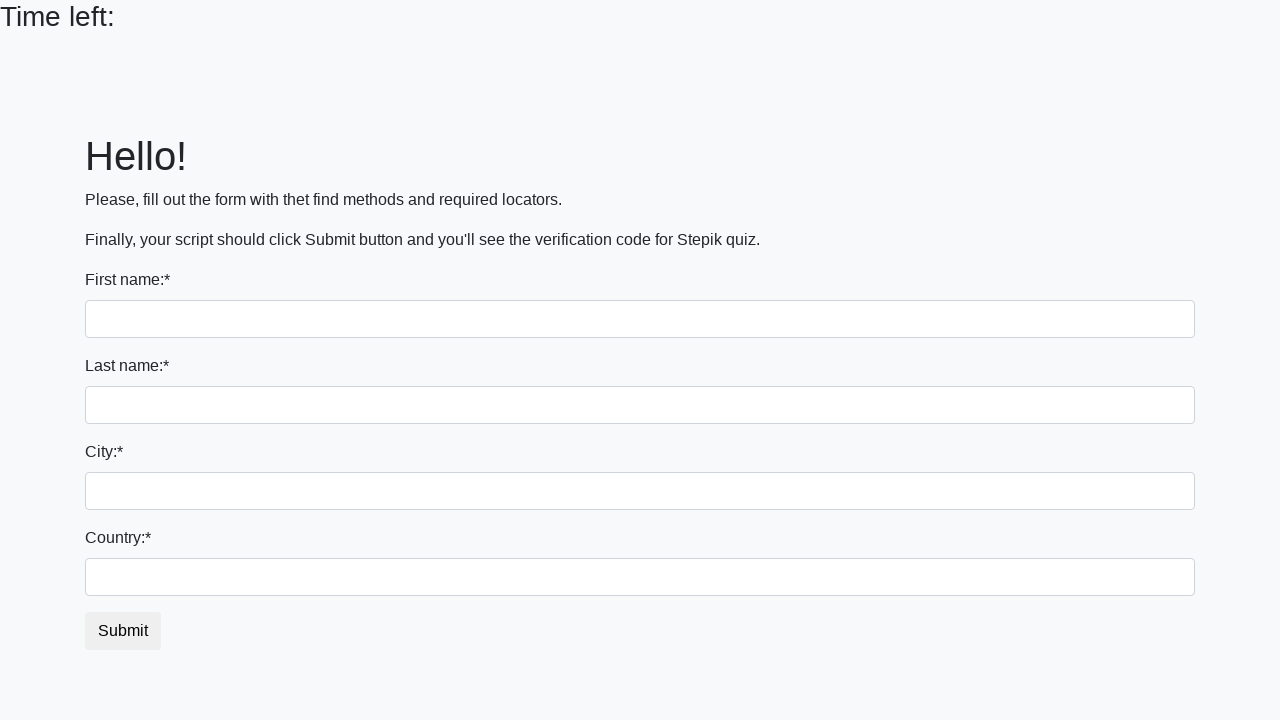

Filled first name field with 'Ivan' on input
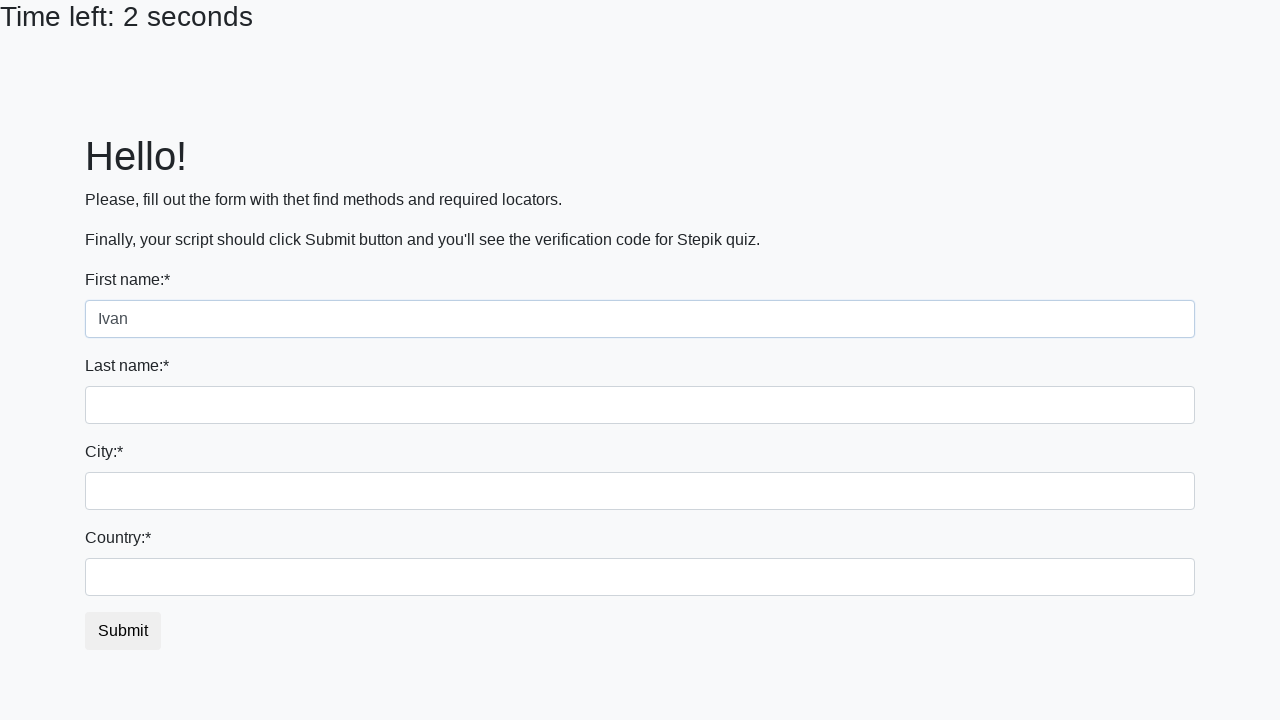

Filled last name field with 'Petrov' on input[name='last_name']
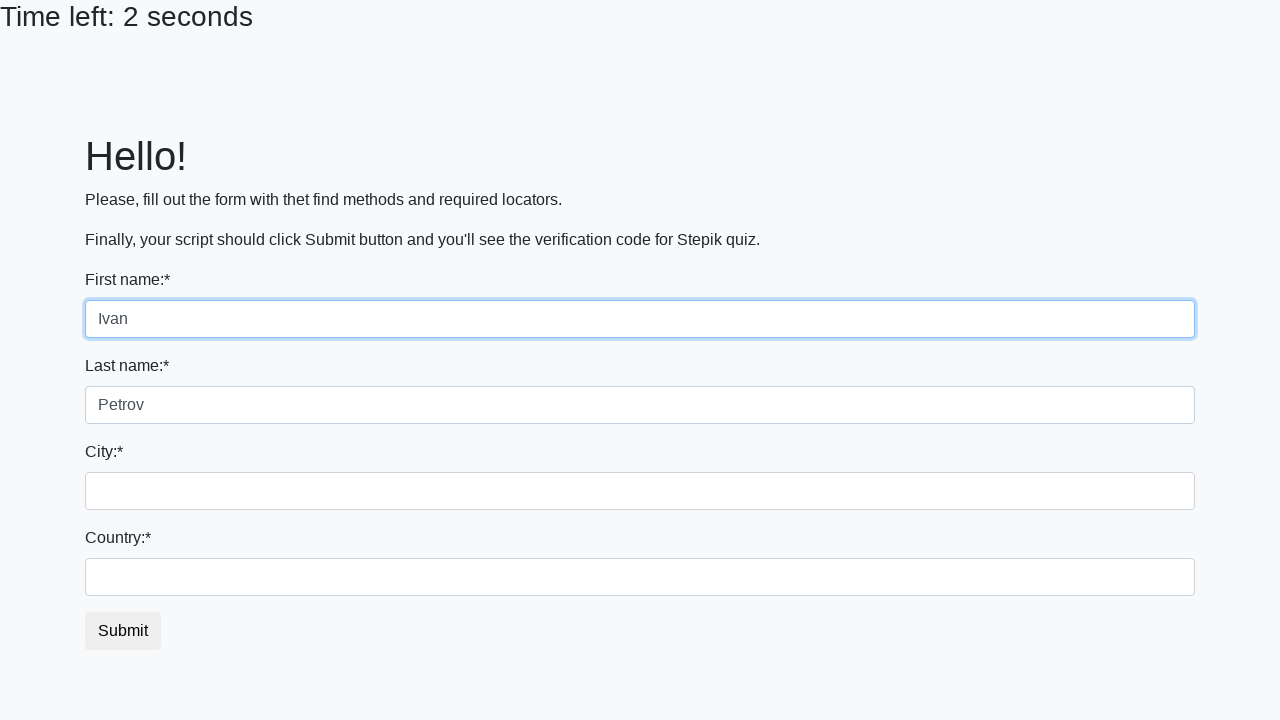

Filled city field with 'Smolensk' on .form-control.city
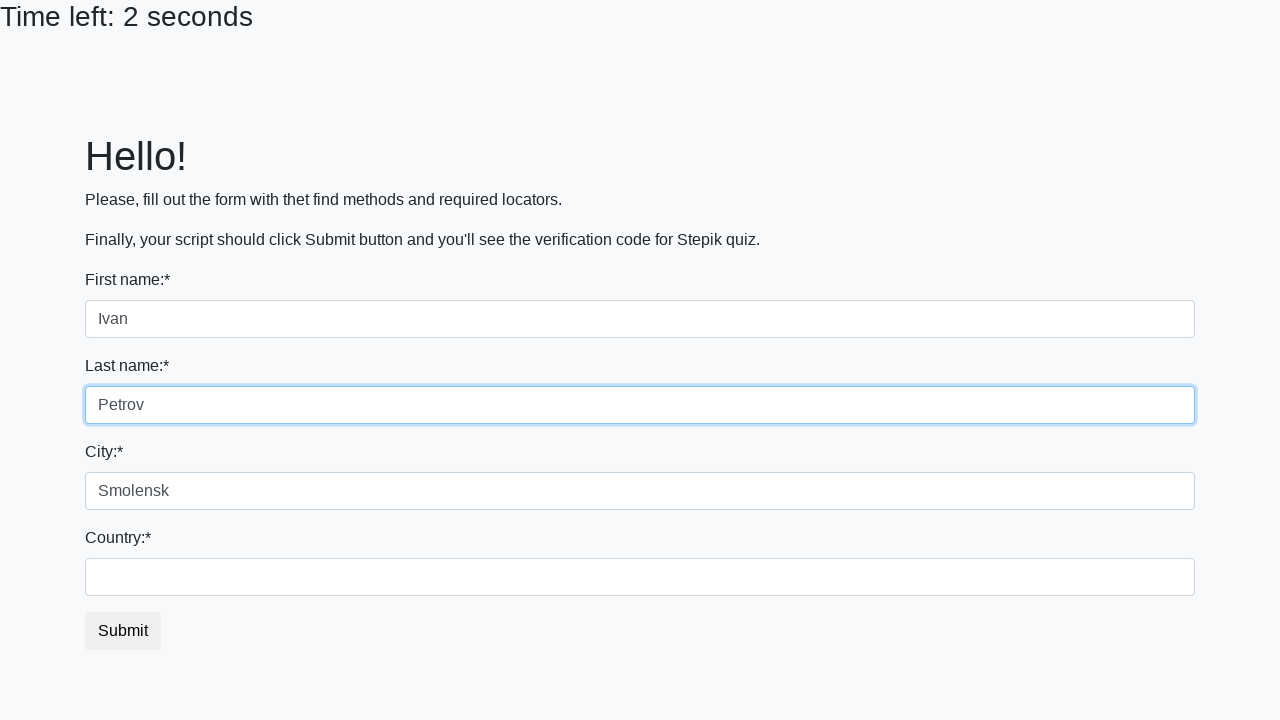

Filled country field with 'Russia' on #country
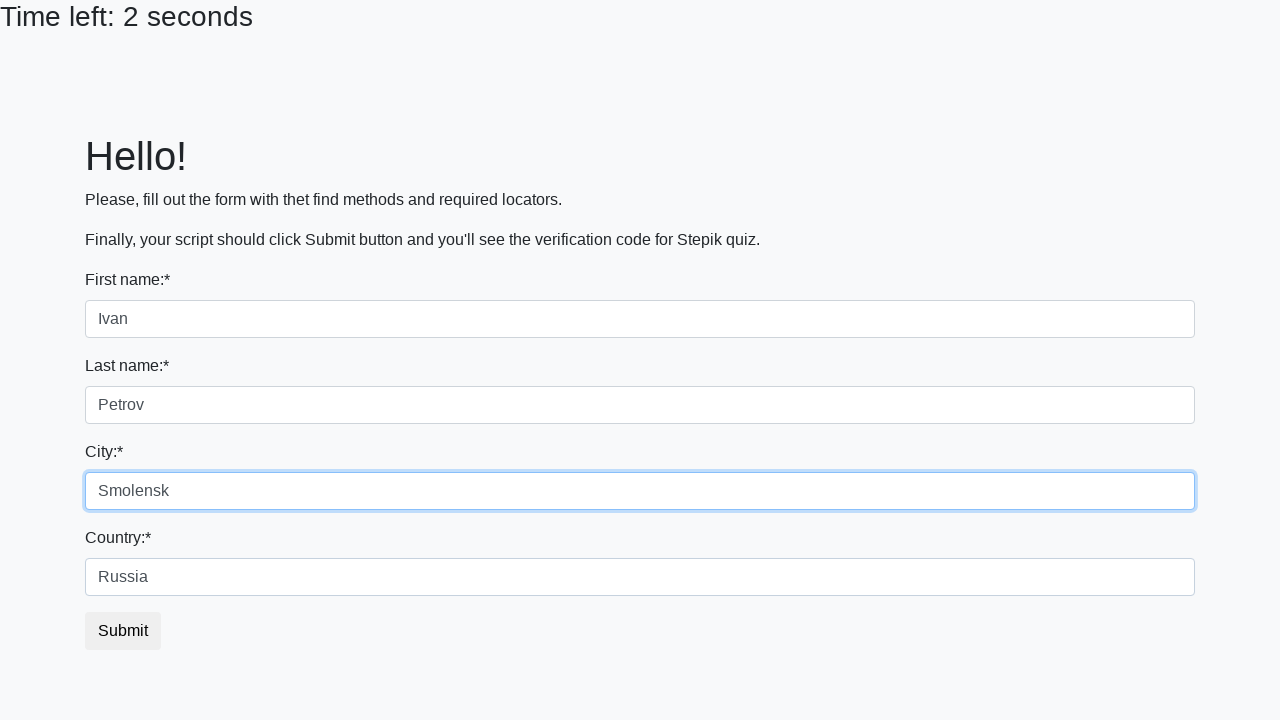

Clicked submit button to submit form at (123, 631) on button.btn
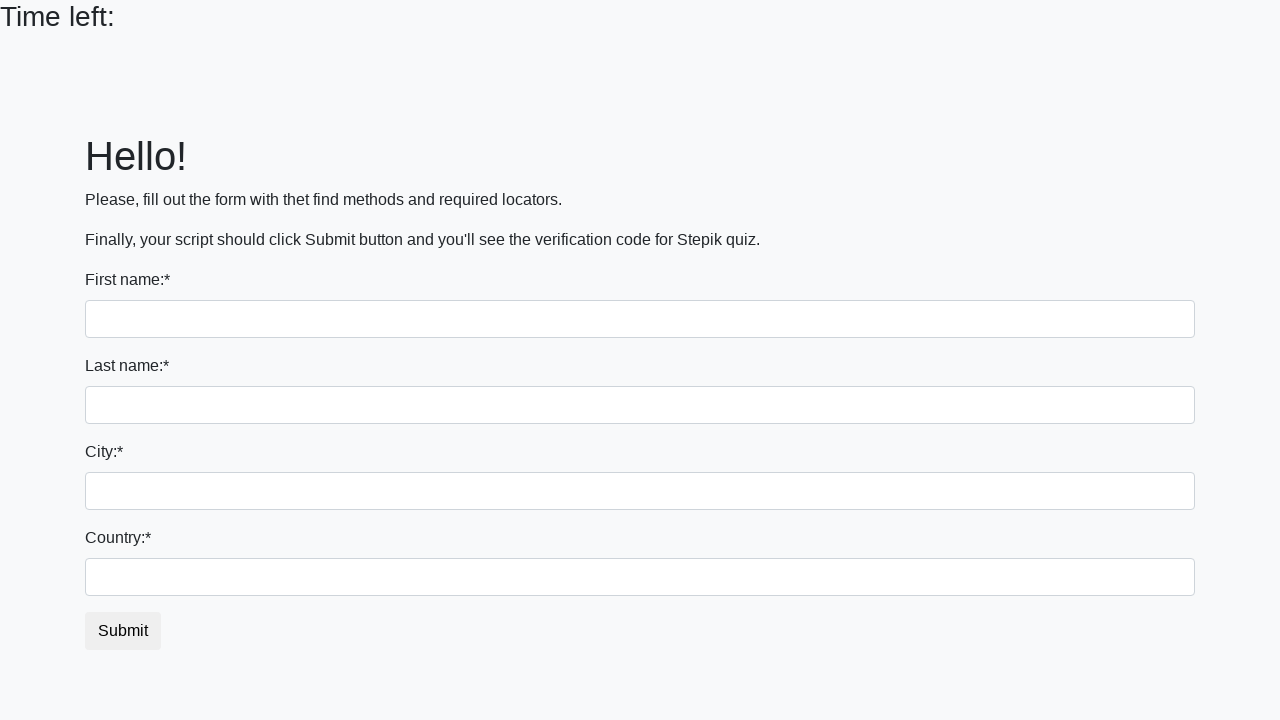

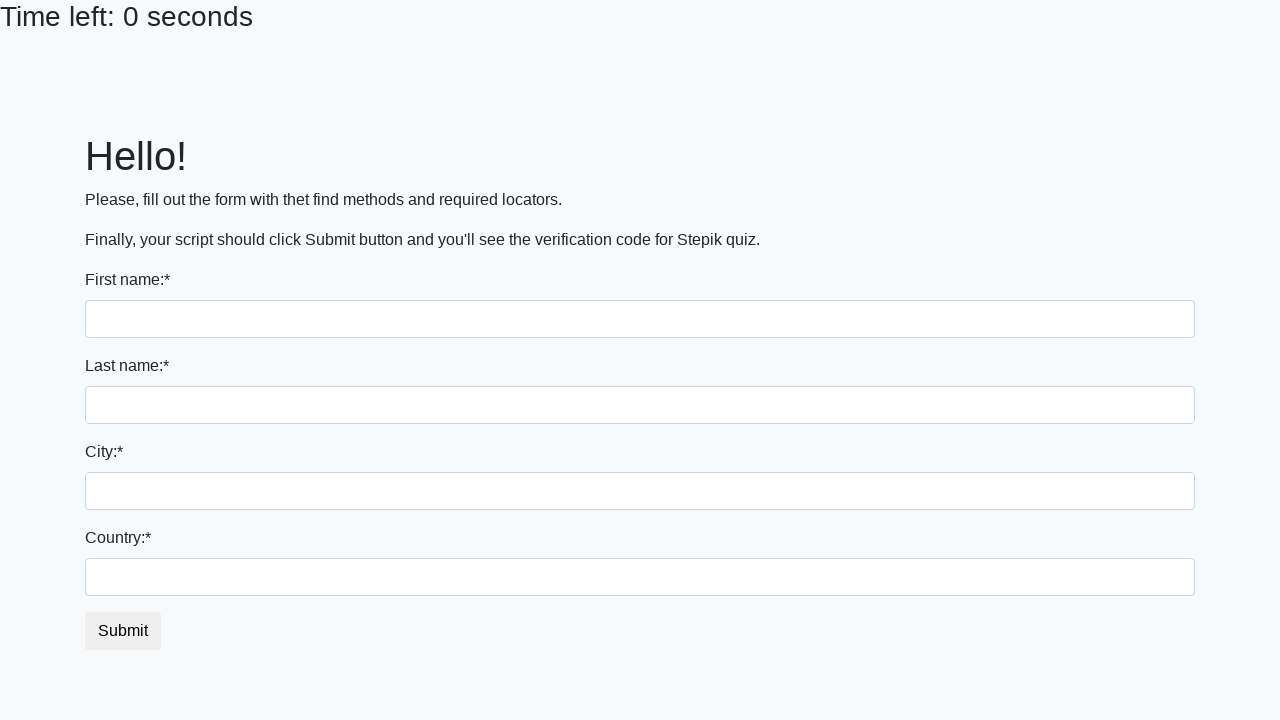